Verifies that SDET salary of $150,000+ is displayed in an HTML table without an id

Starting URL: https://ultimateqa.com/simple-html-elements-for-automation/

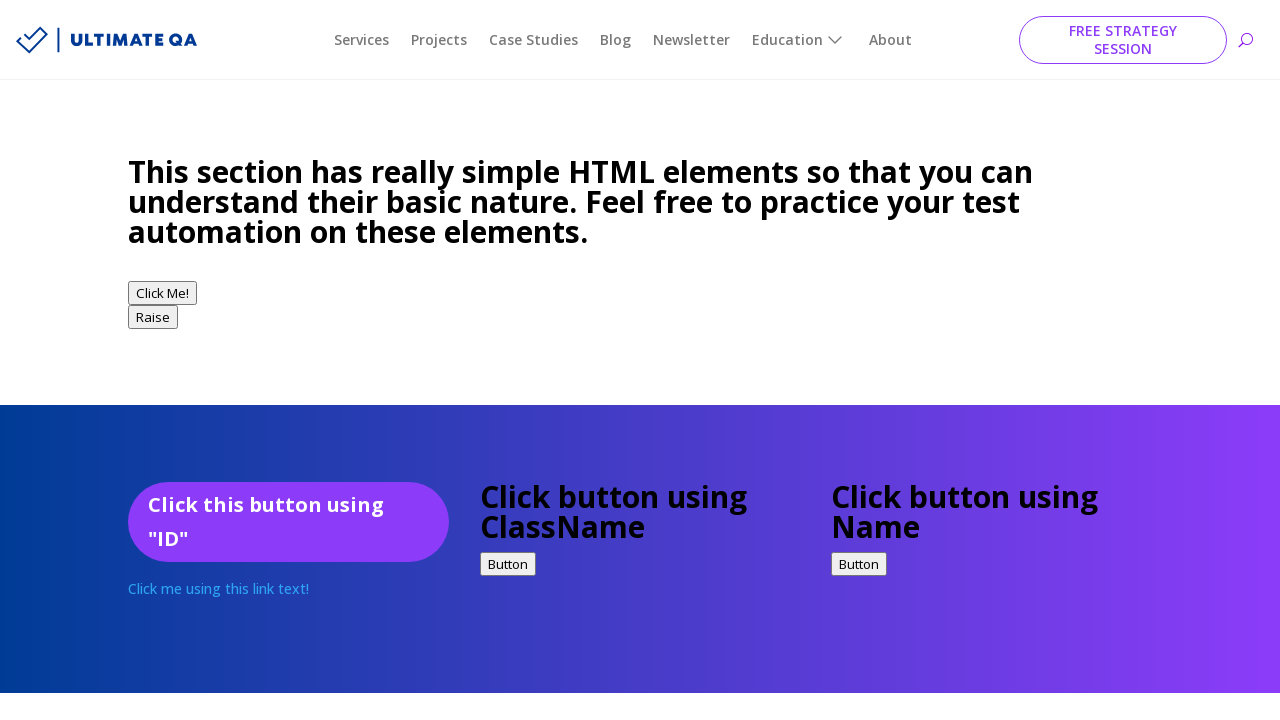

Navigated to Ultimate QA test page
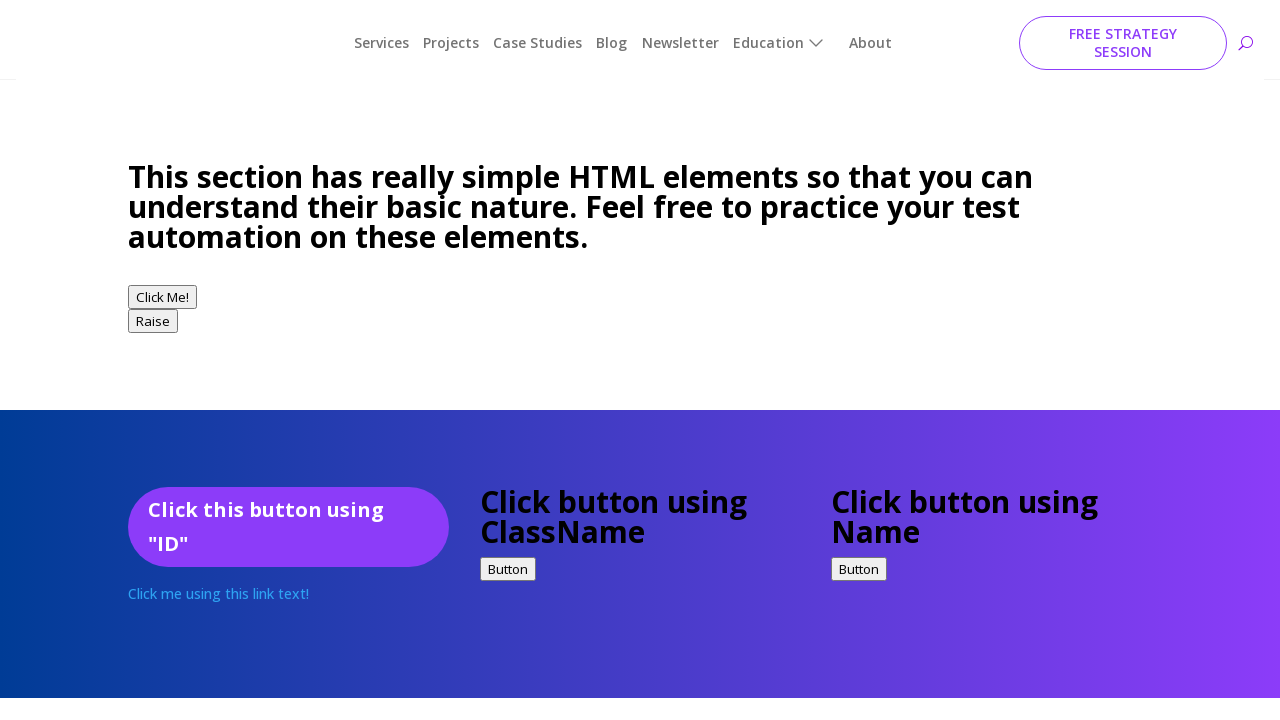

Located SDET salary element ($150,000+) in table without id
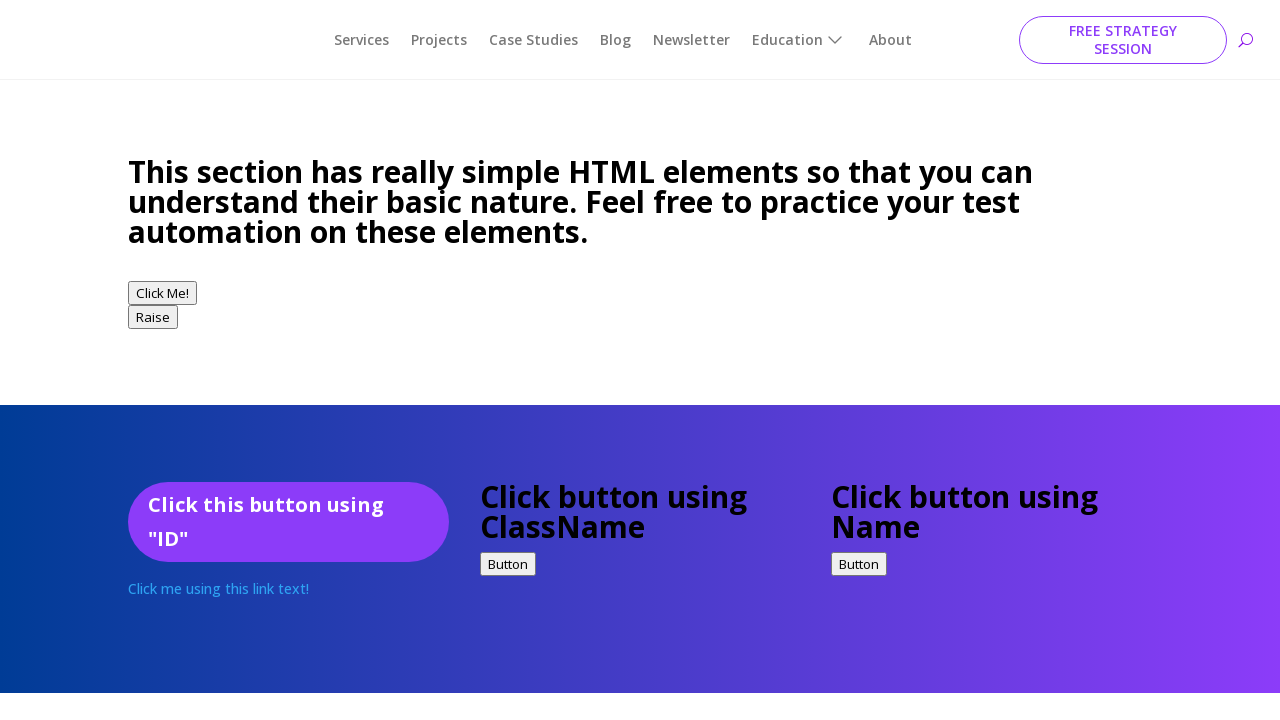

Verified SDET salary of $150,000+ is visible in HTML table
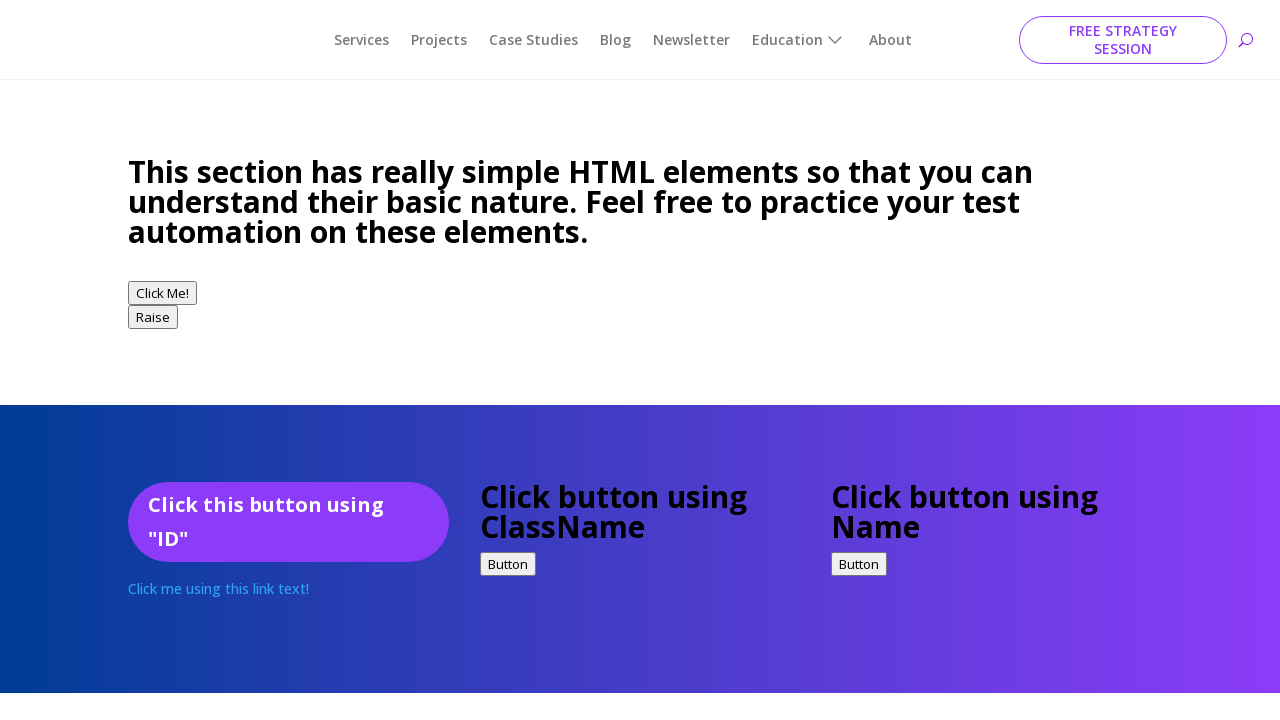

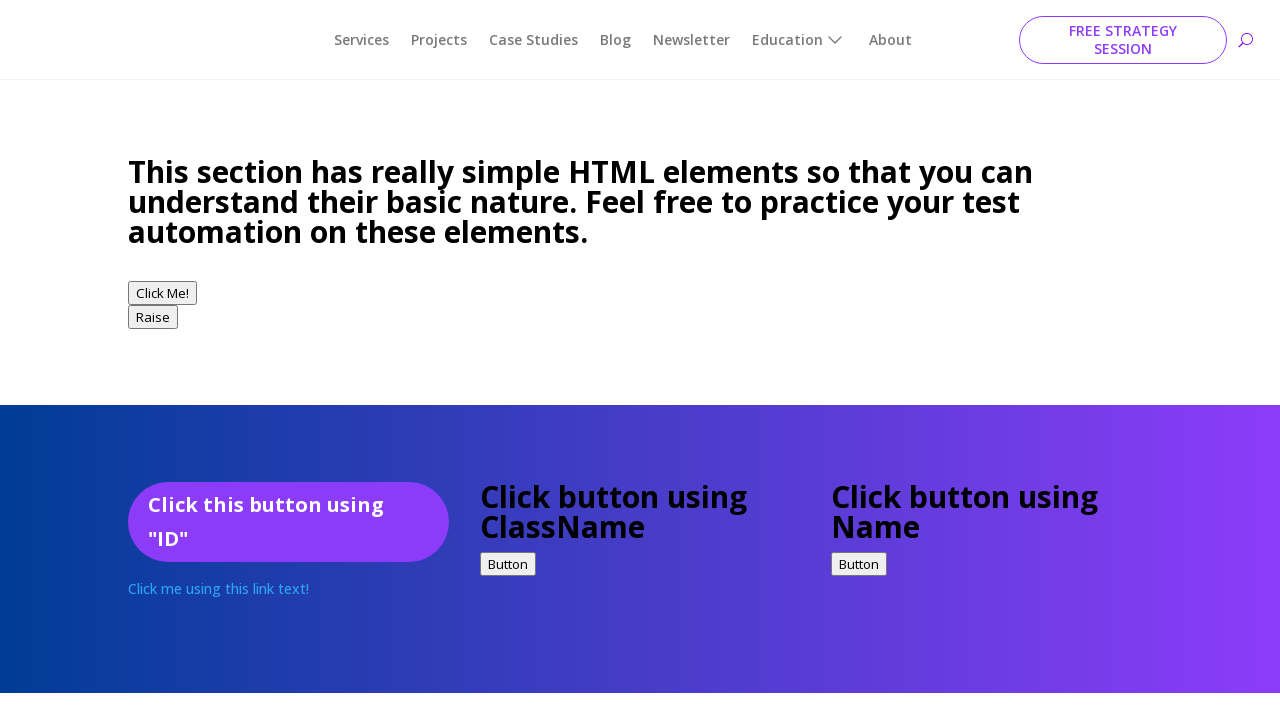